Tests dynamic loading functionality by clicking a start button and waiting for the result text to appear

Starting URL: https://the-internet.herokuapp.com/dynamic_loading/1

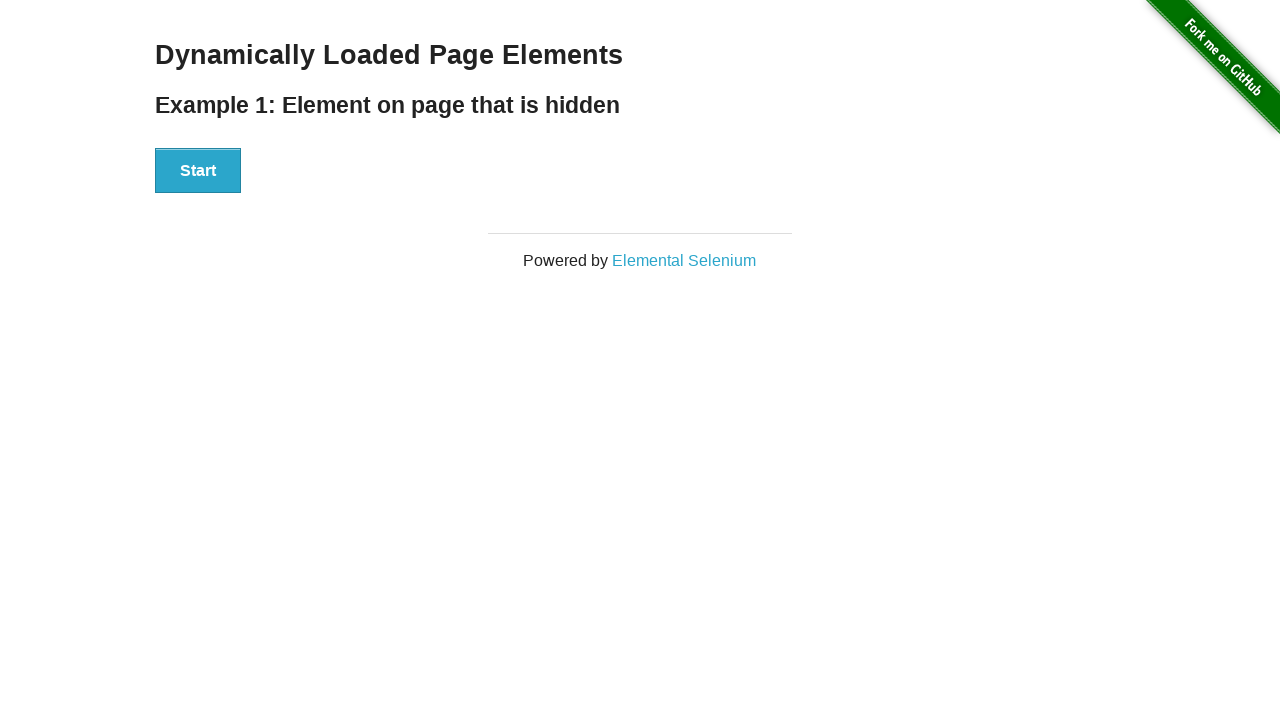

Clicked the start button to trigger dynamic loading at (198, 171) on #start button
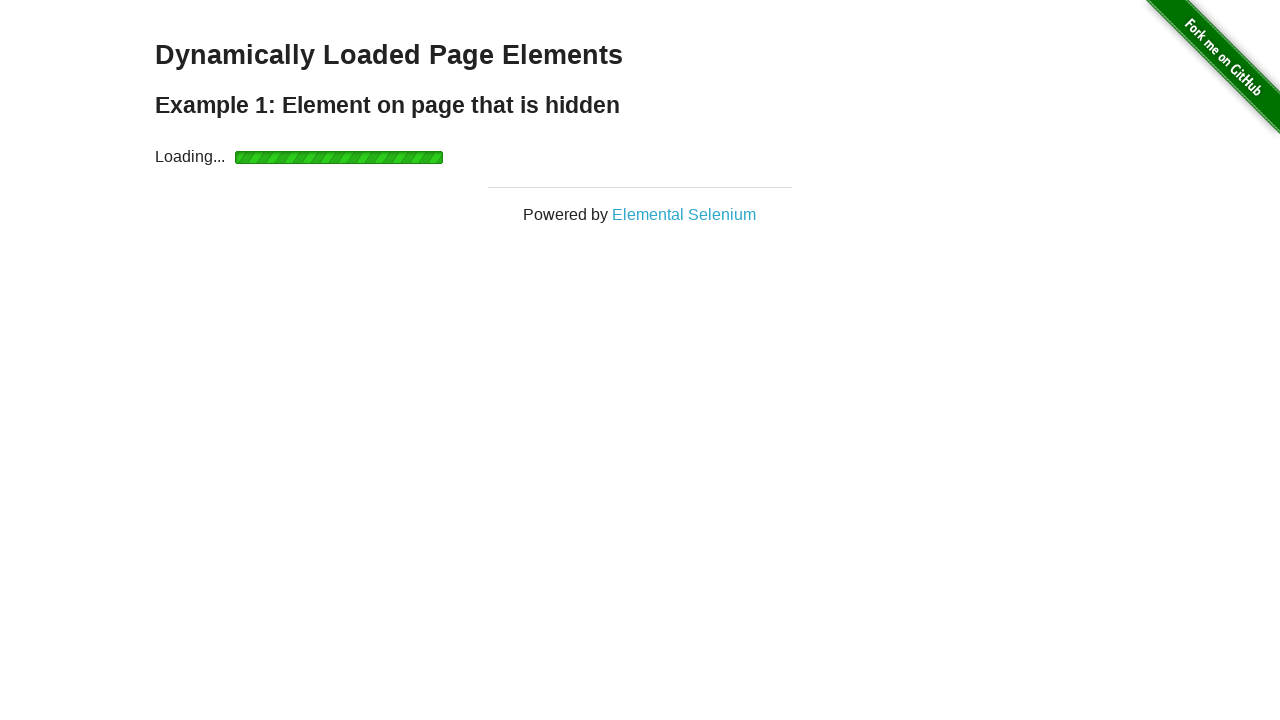

Result text appeared after dynamic loading completed
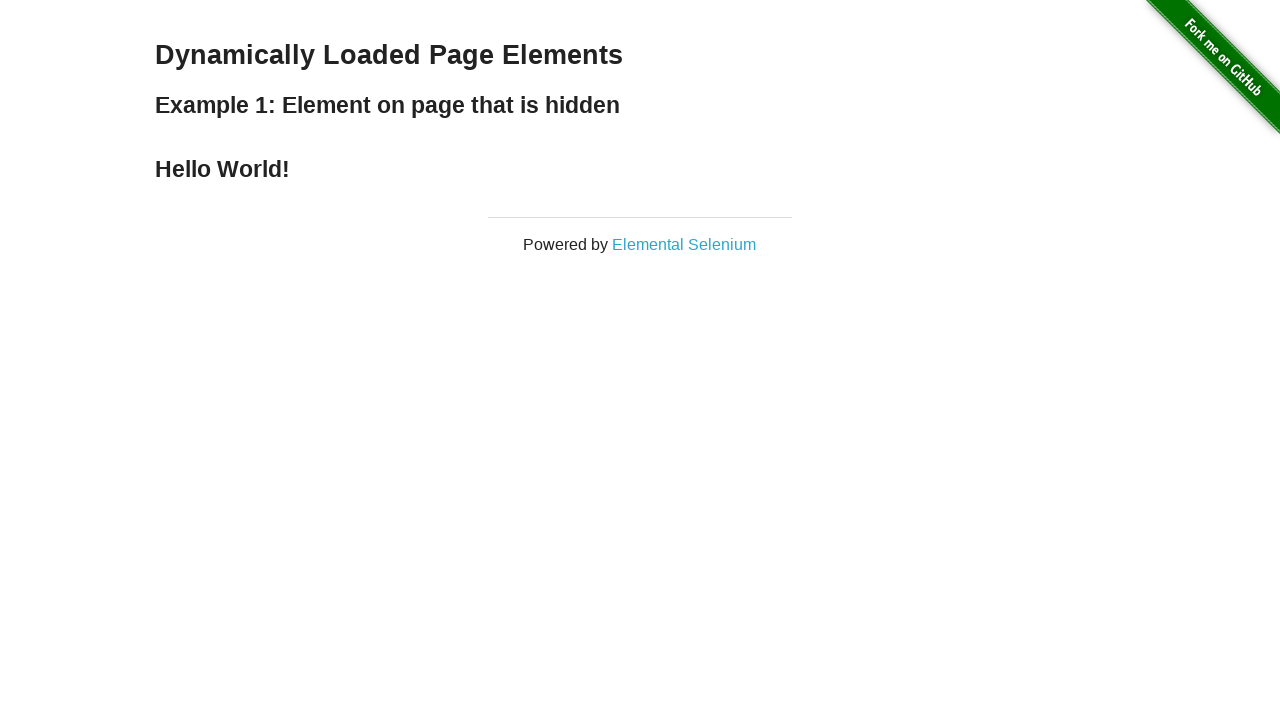

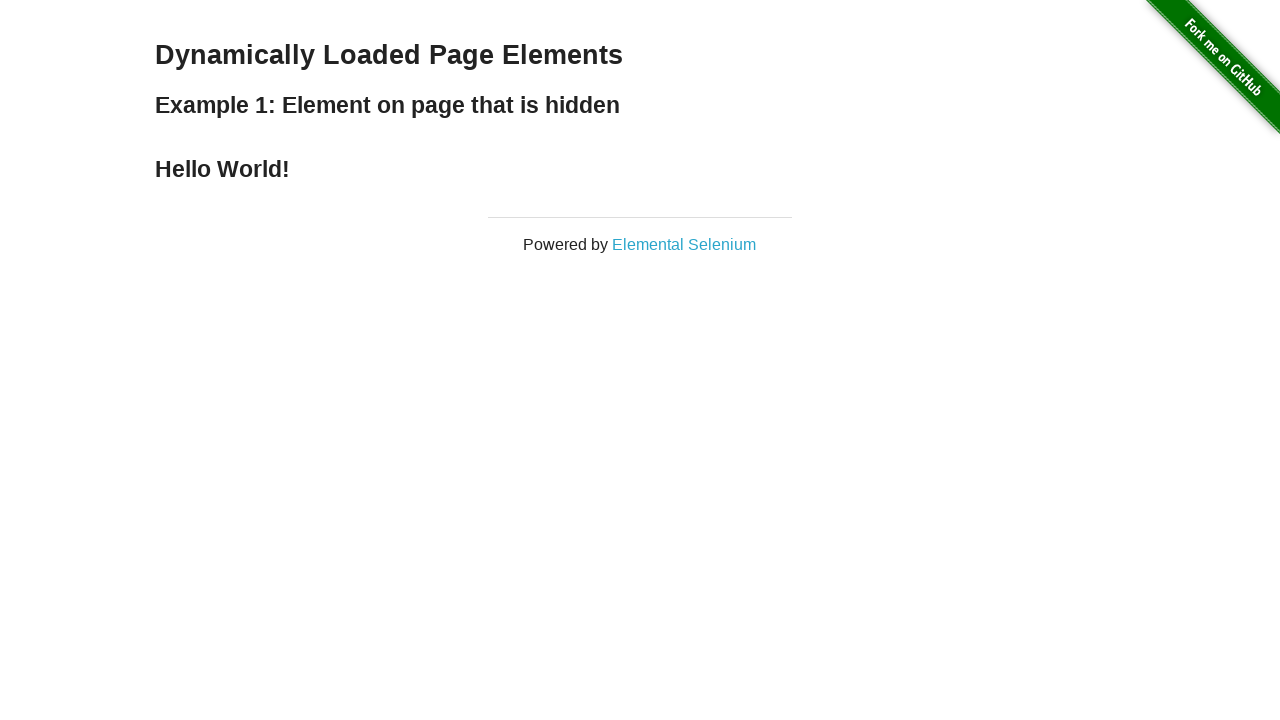